Tests static dropdown selection by selecting options from a dropdown menu using both value and label selection methods.

Starting URL: https://www.rahulshettyacademy.com/AutomationPractice/

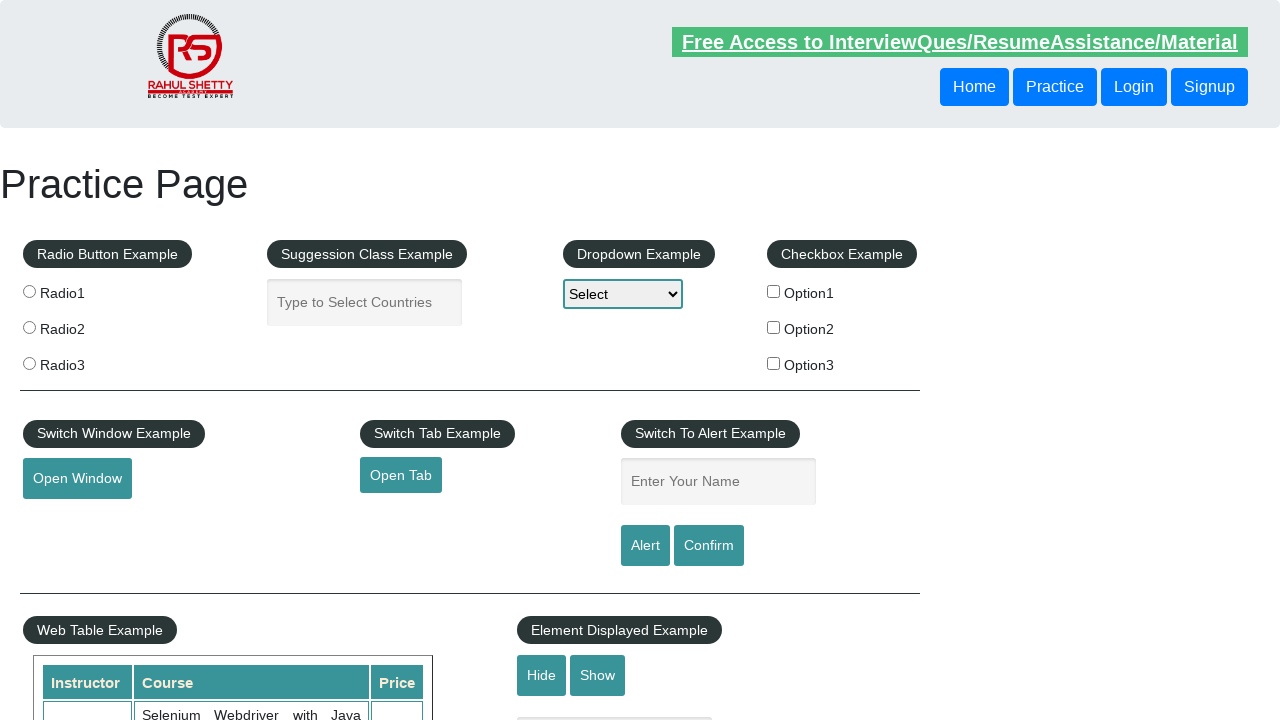

Selected 'option2' from static dropdown by value on //select[@id='dropdown-class-example']
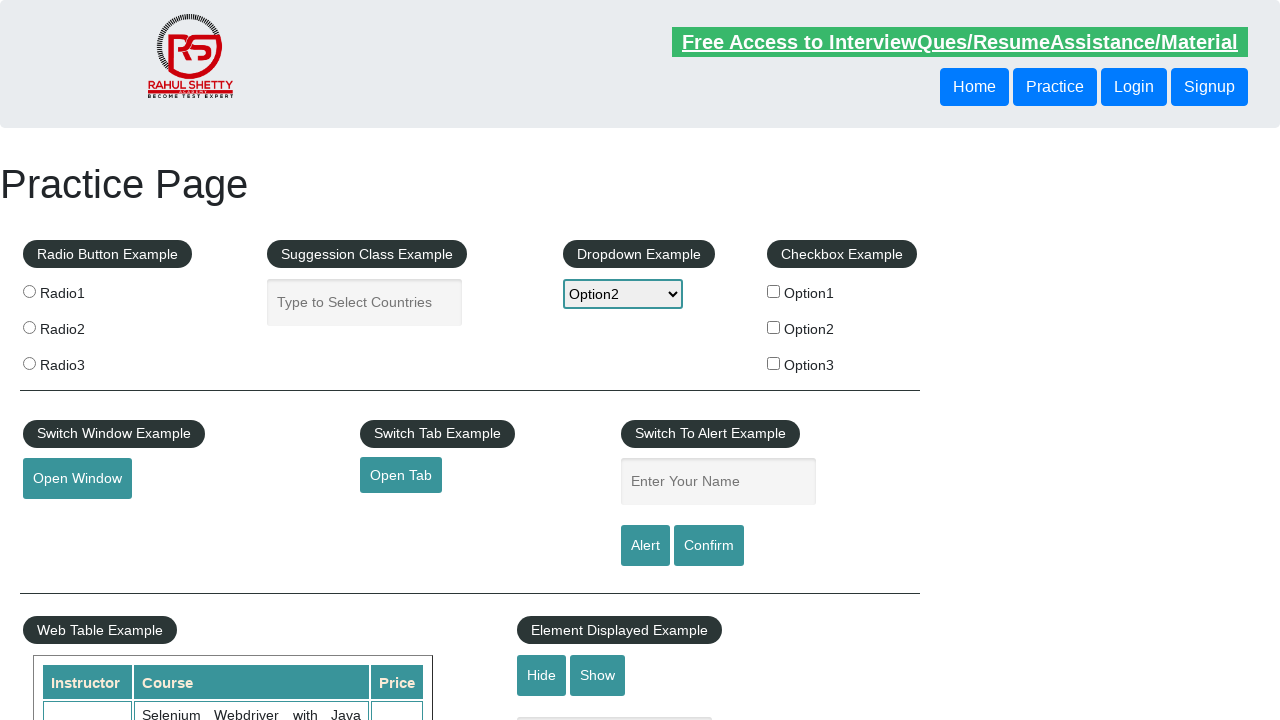

Selected 'Option3' from static dropdown by label on //select[@id='dropdown-class-example']
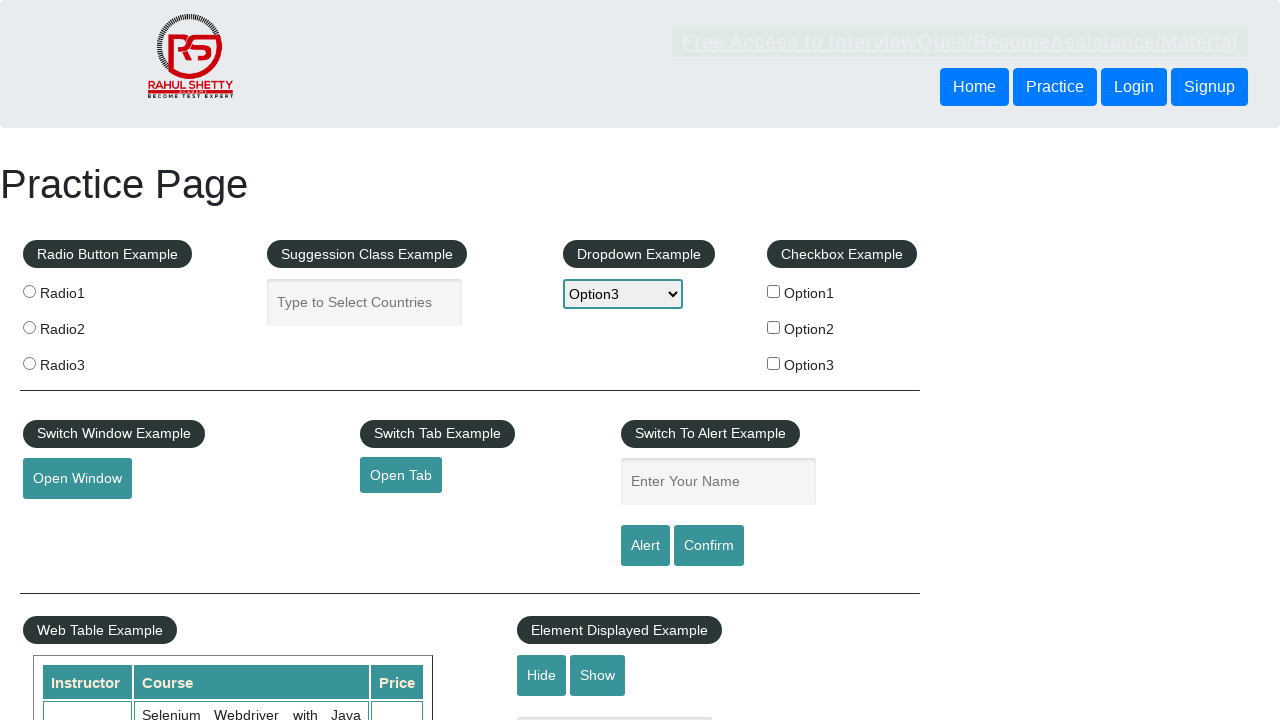

Waited 1000ms for visual confirmation
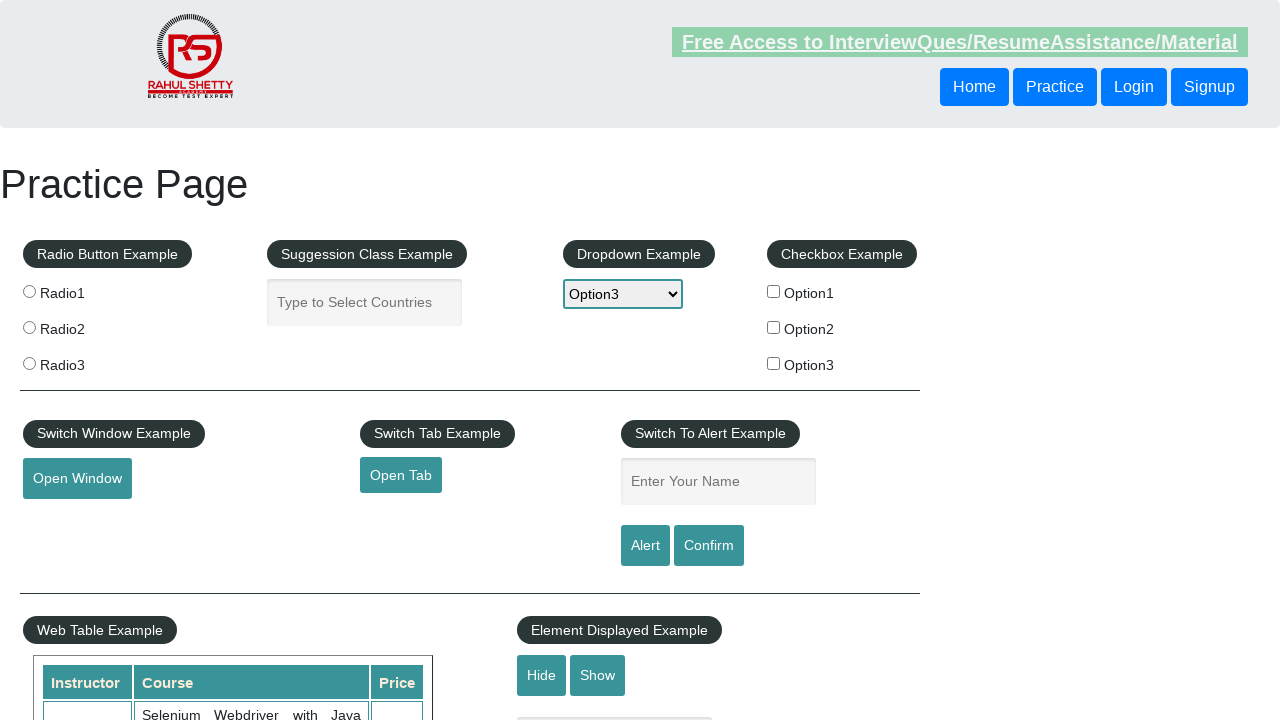

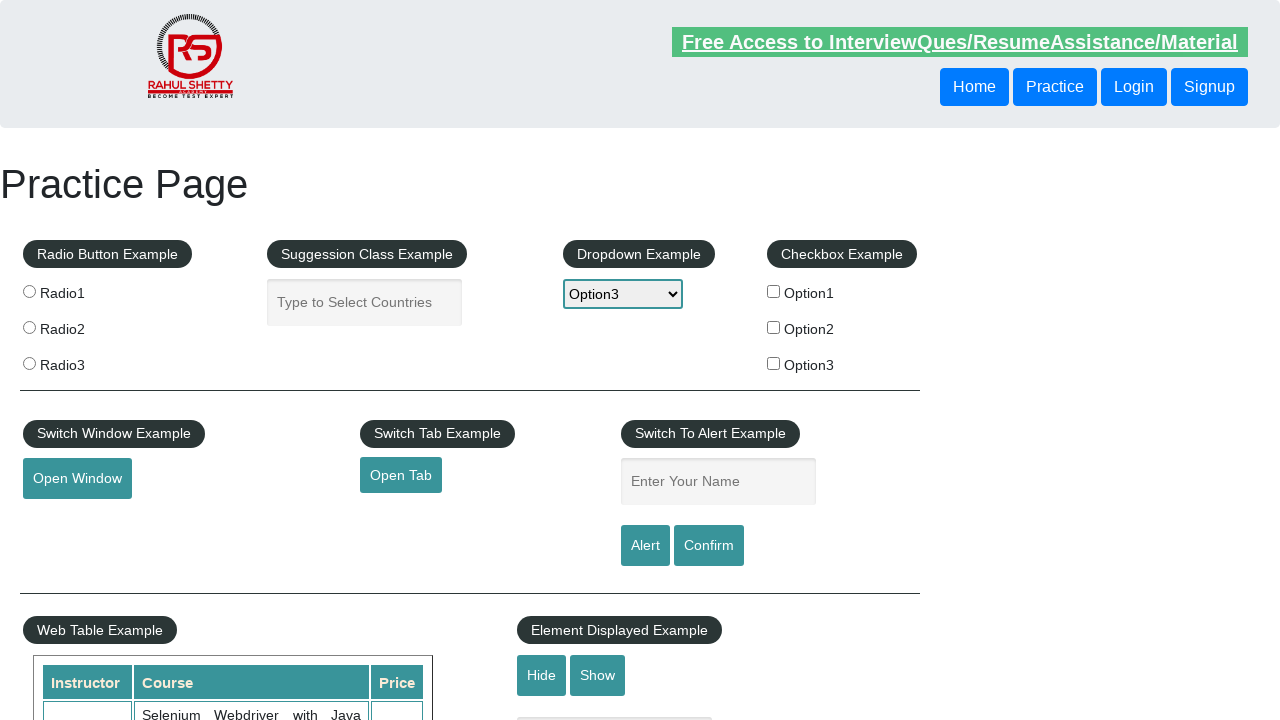